Tests accepting a JavaScript alert by clicking a button, verifying the alert text, and accepting it

Starting URL: https://automationfc.github.io/basic-form

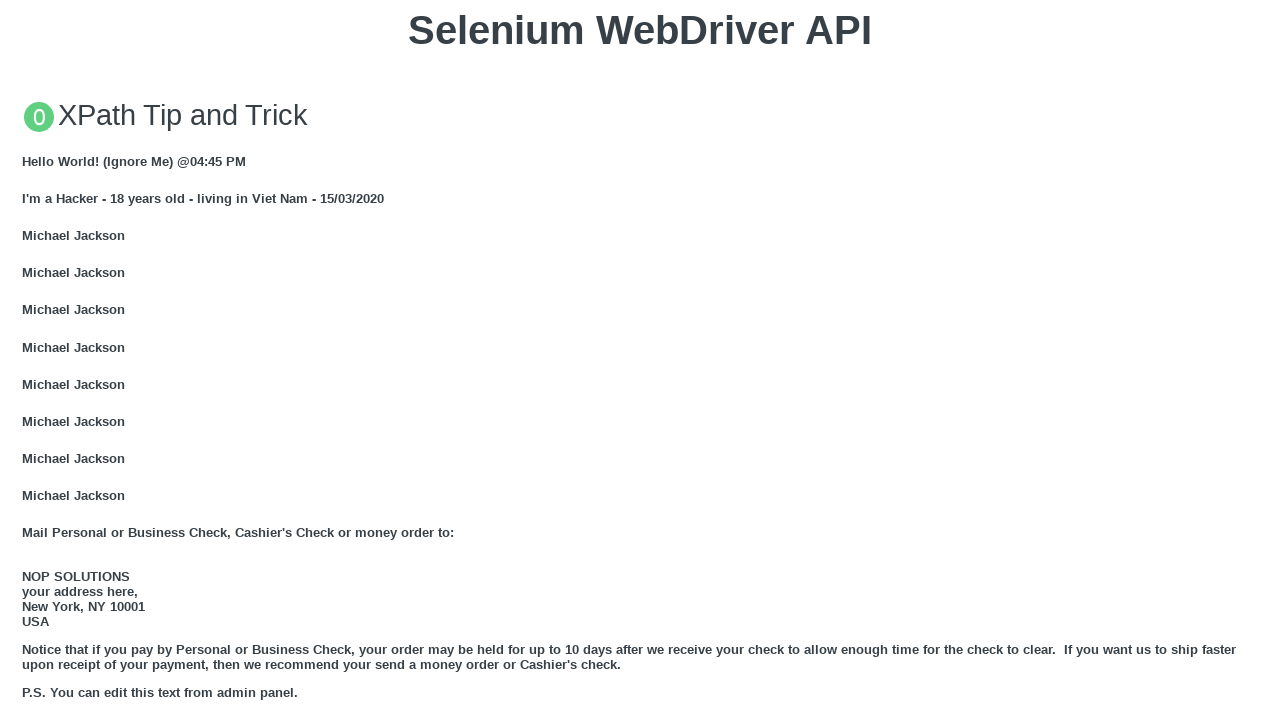

Clicked button to trigger JavaScript alert at (640, 360) on xpath=//button[text()='Click for JS Alert']
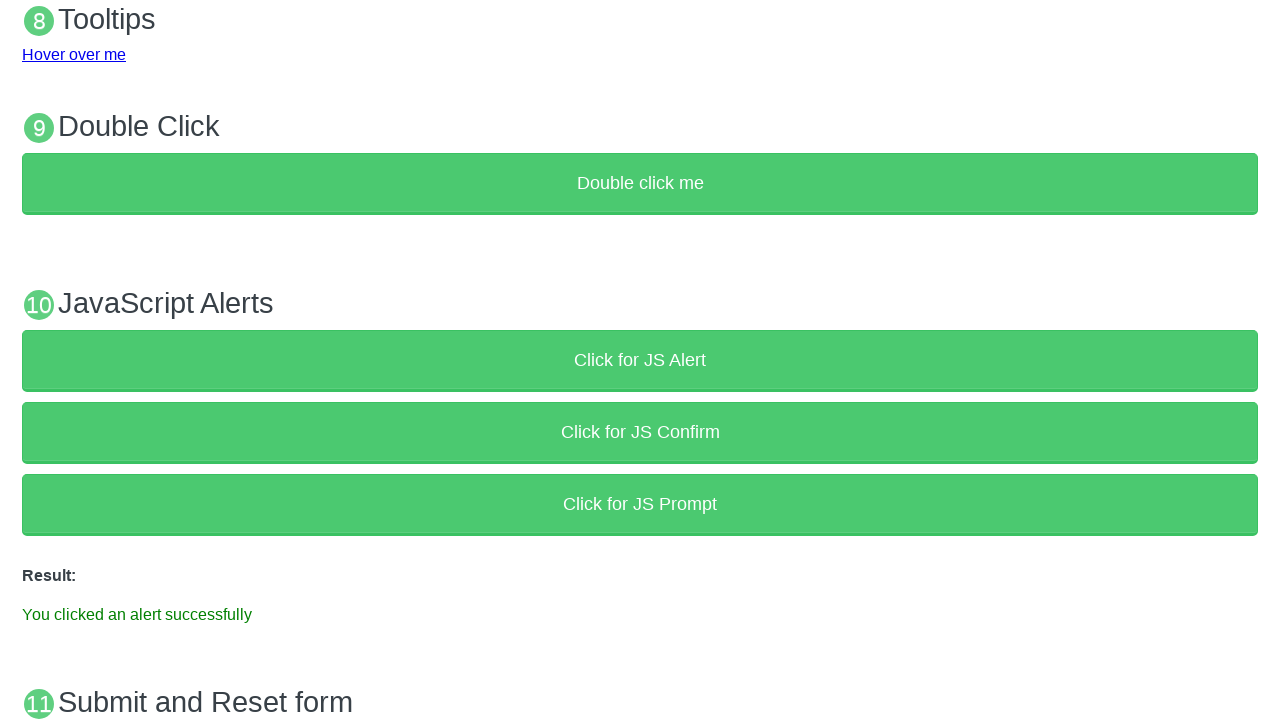

Set up dialog handler to accept alert
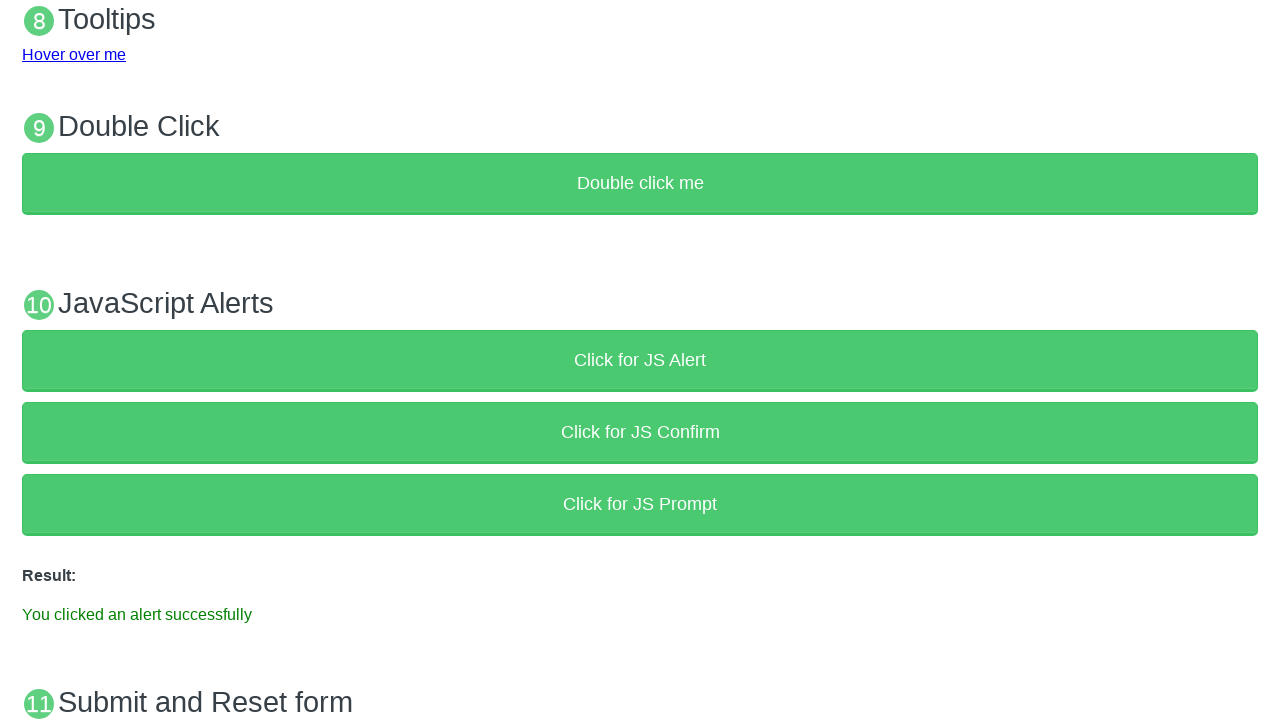

Waited for result text to appear
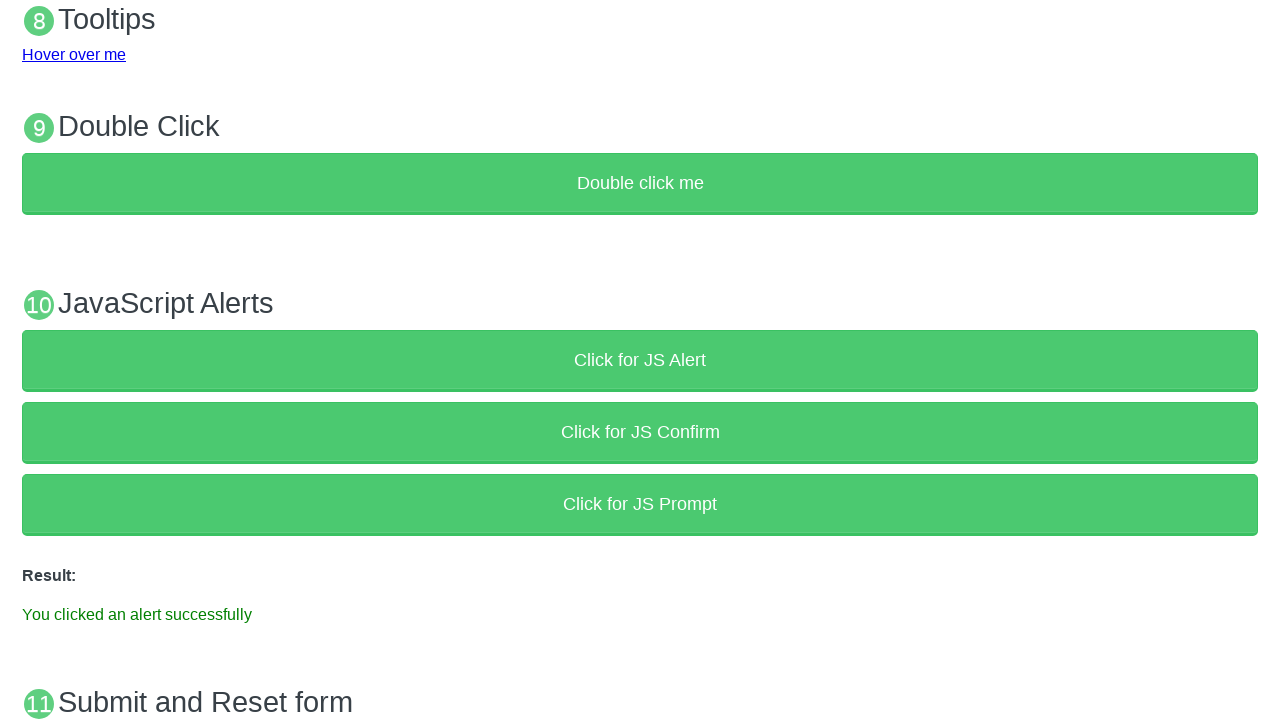

Verified alert was accepted successfully with correct result message
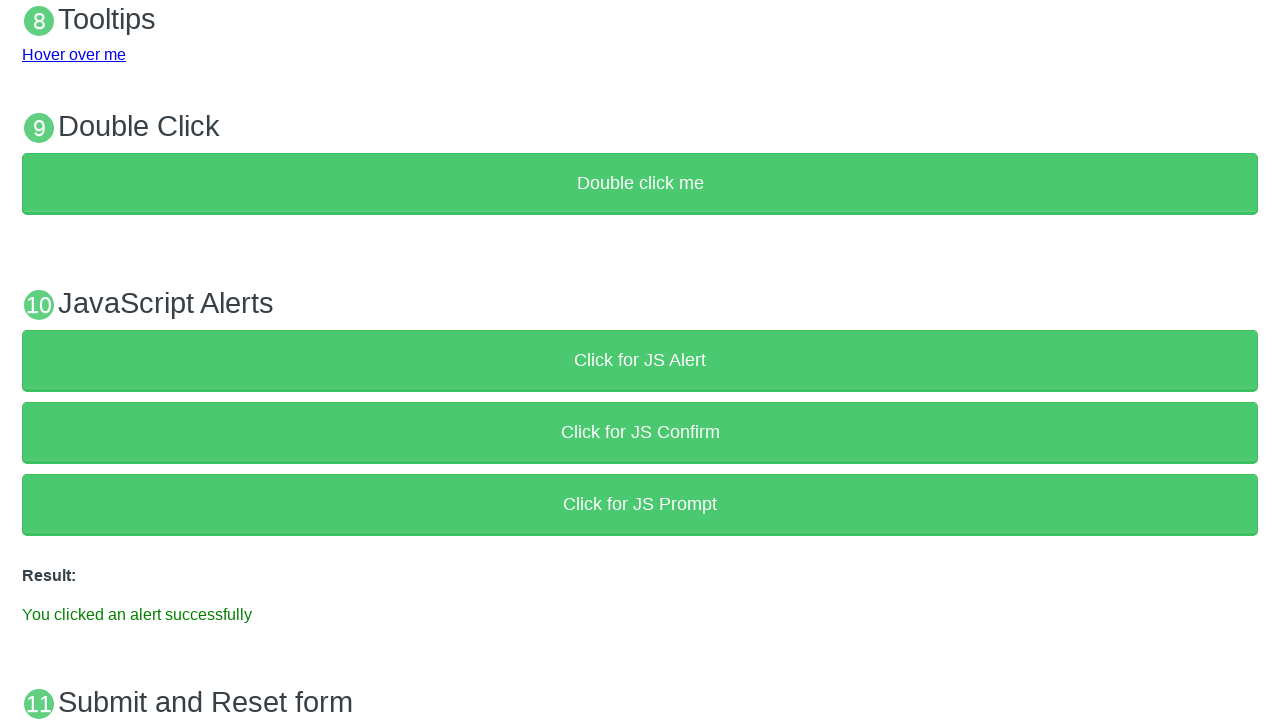

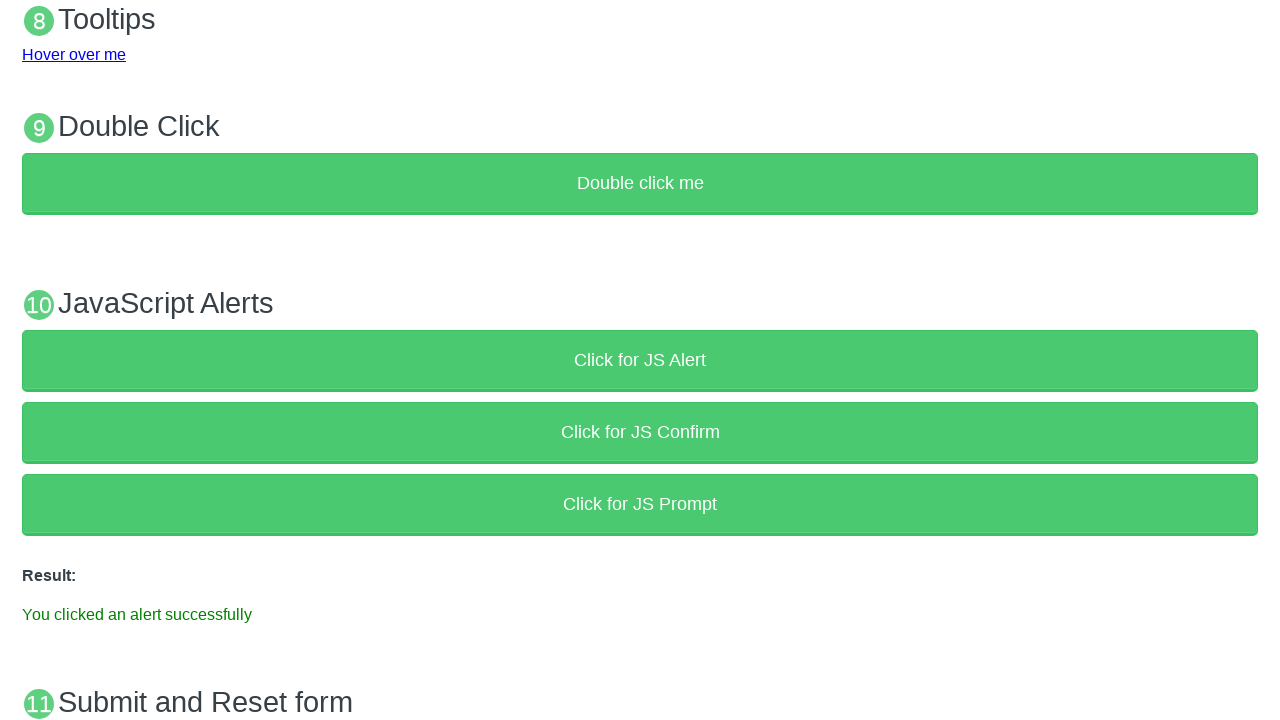